Tests browser window handling by clicking a button that opens a new window, switching to it, and then switching back to the main window

Starting URL: https://demoqa.com/browser-windows

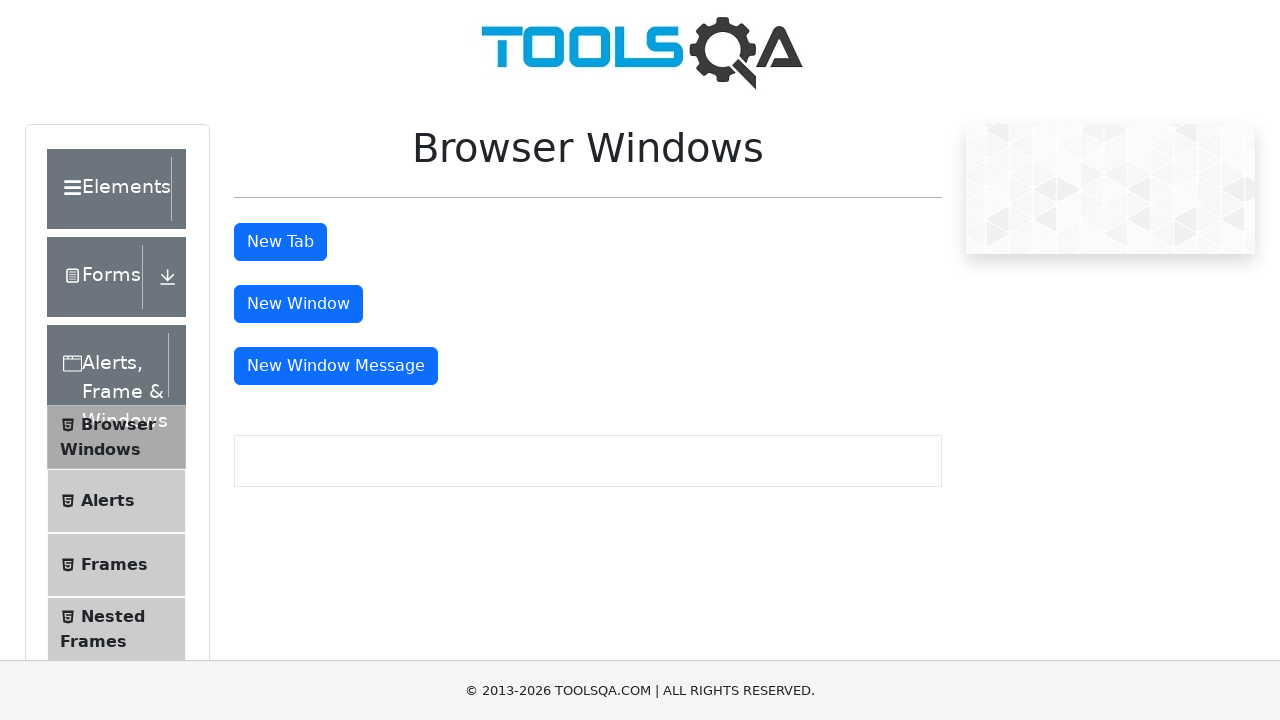

Clicked button to open new window at (298, 304) on button#windowButton
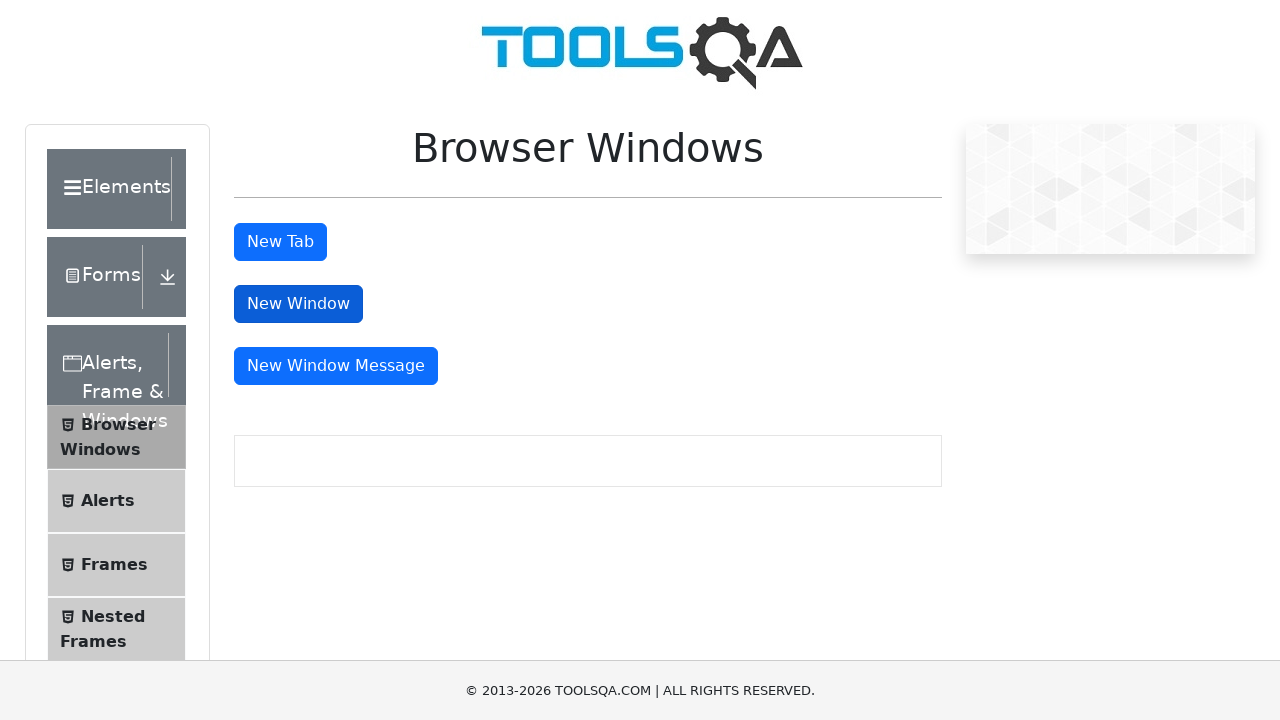

New window opened and captured
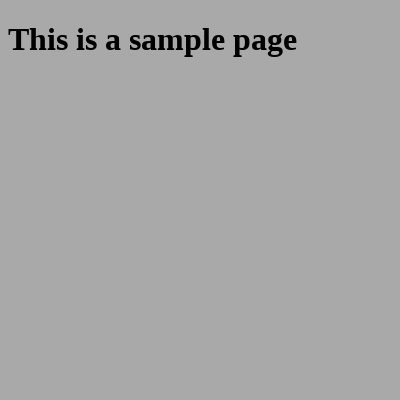

Waited for sample heading to load in new window
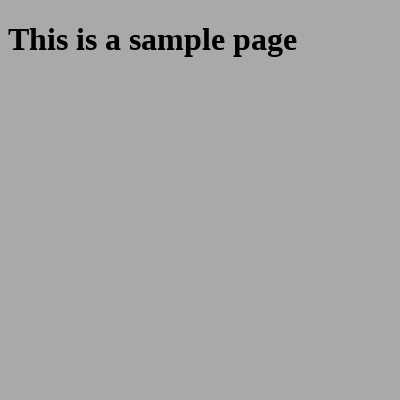

New window verified with heading visible; main window context preserved
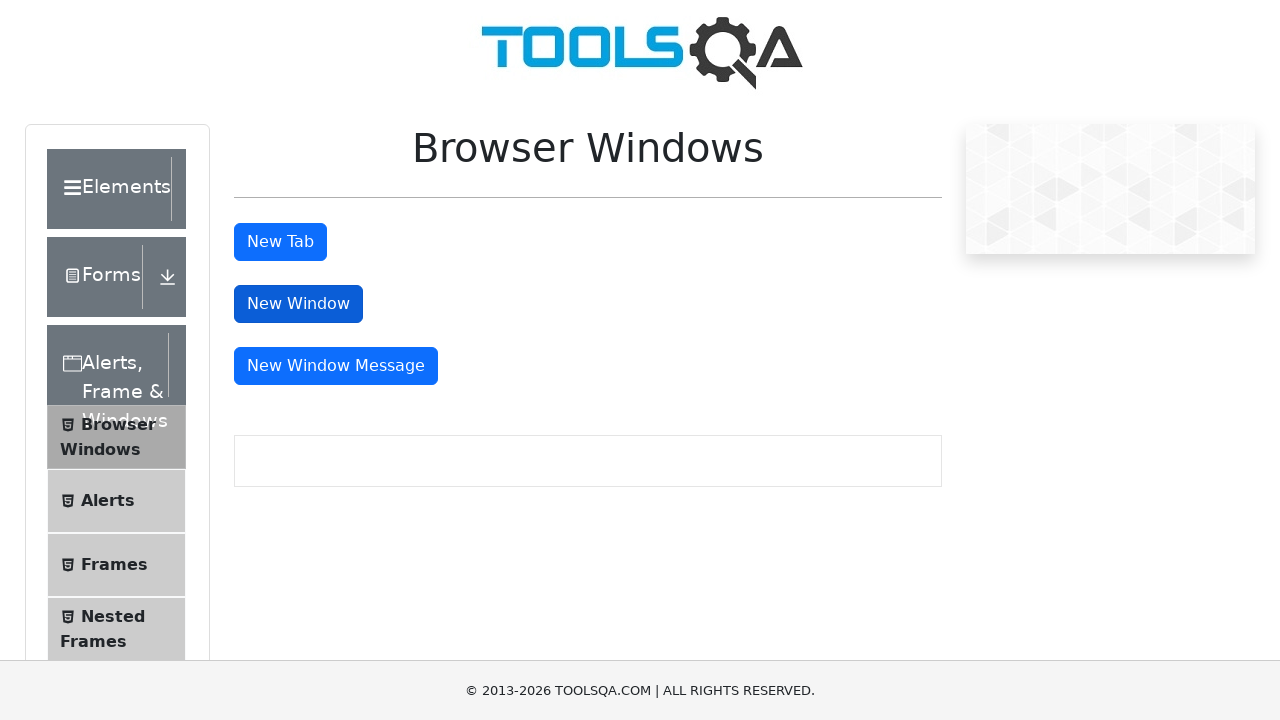

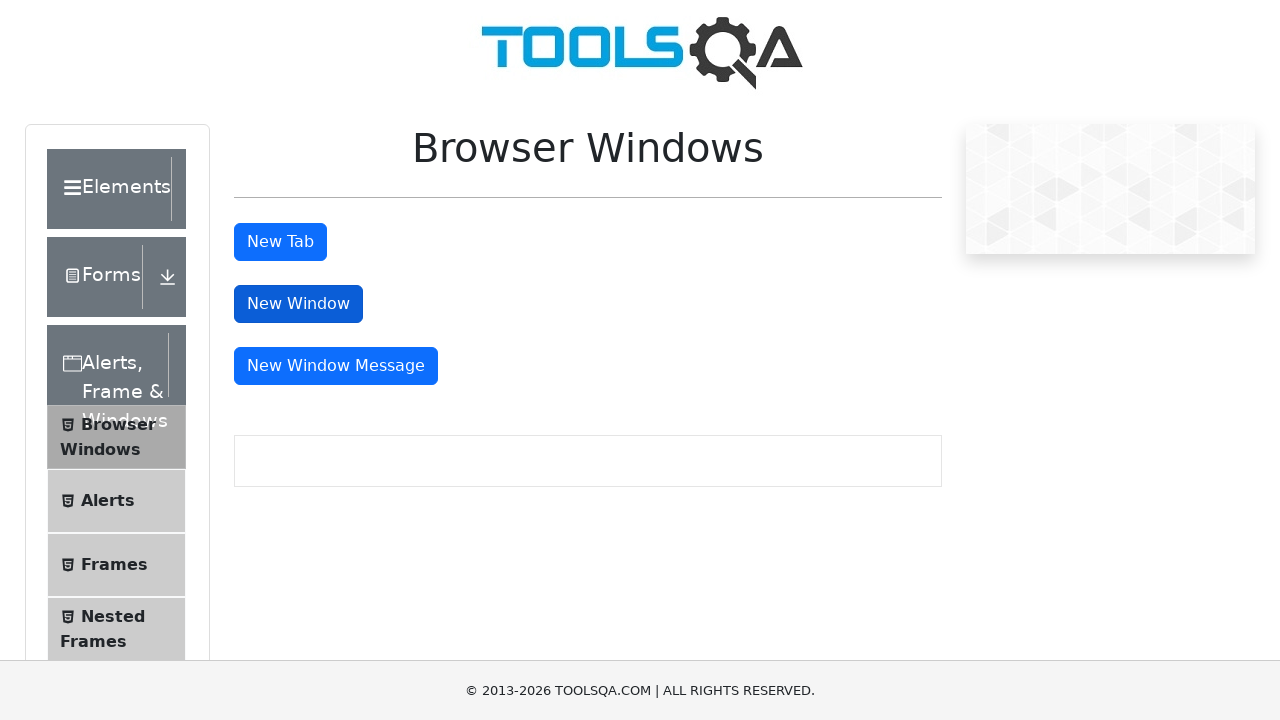